Tests movie search functionality by searching for a movie and clicking on the first result to view movie details

Starting URL: https://www.hoyts.co.nz/

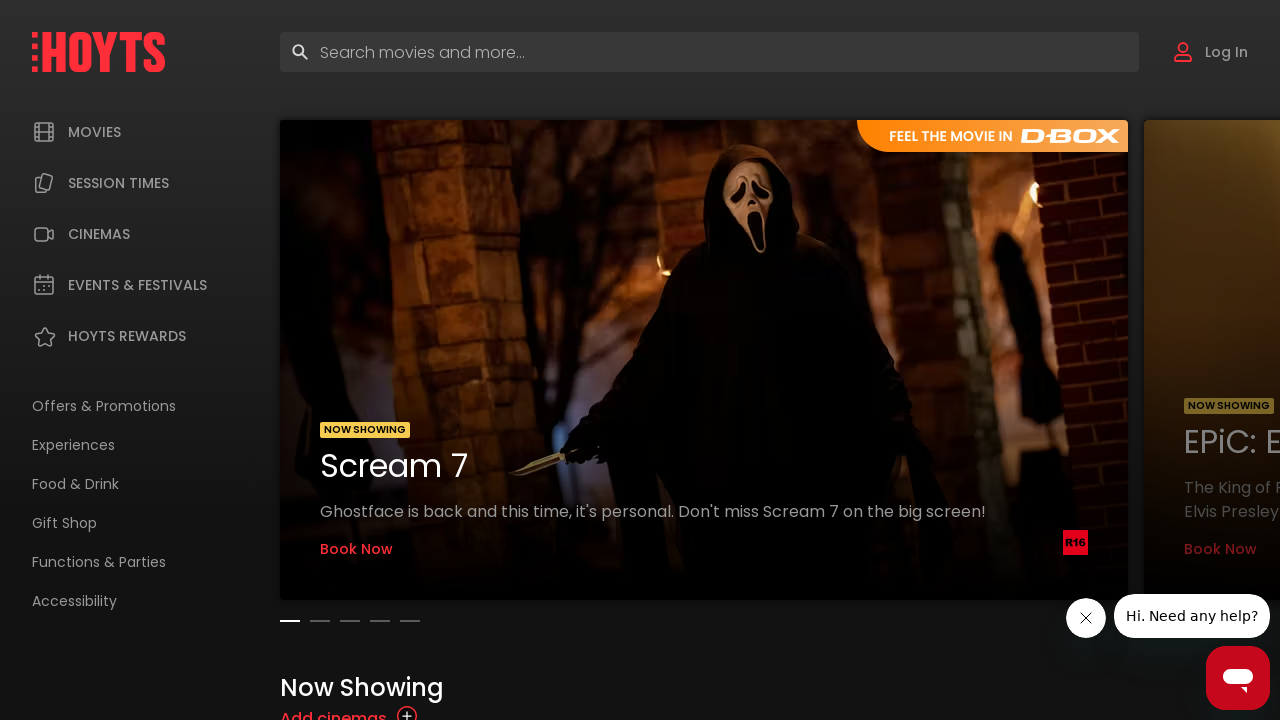

Filled search input with 'Avatar' on input.header__search-input
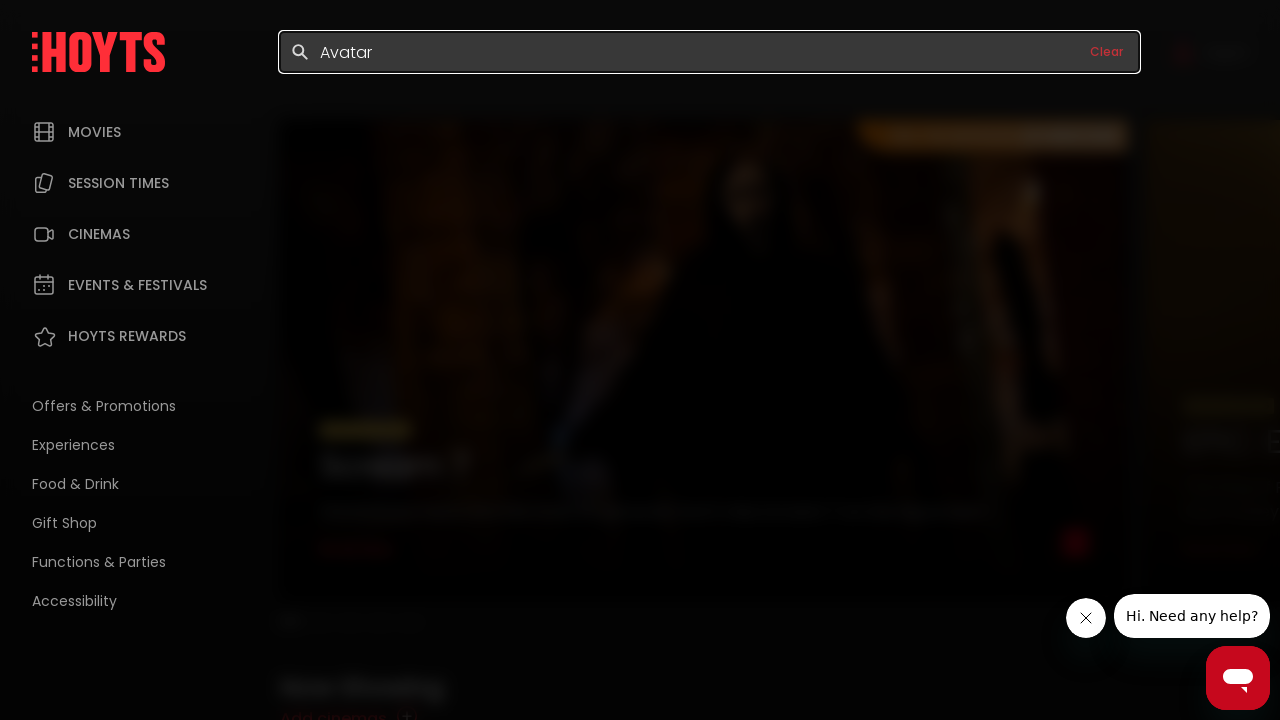

Search results appeared
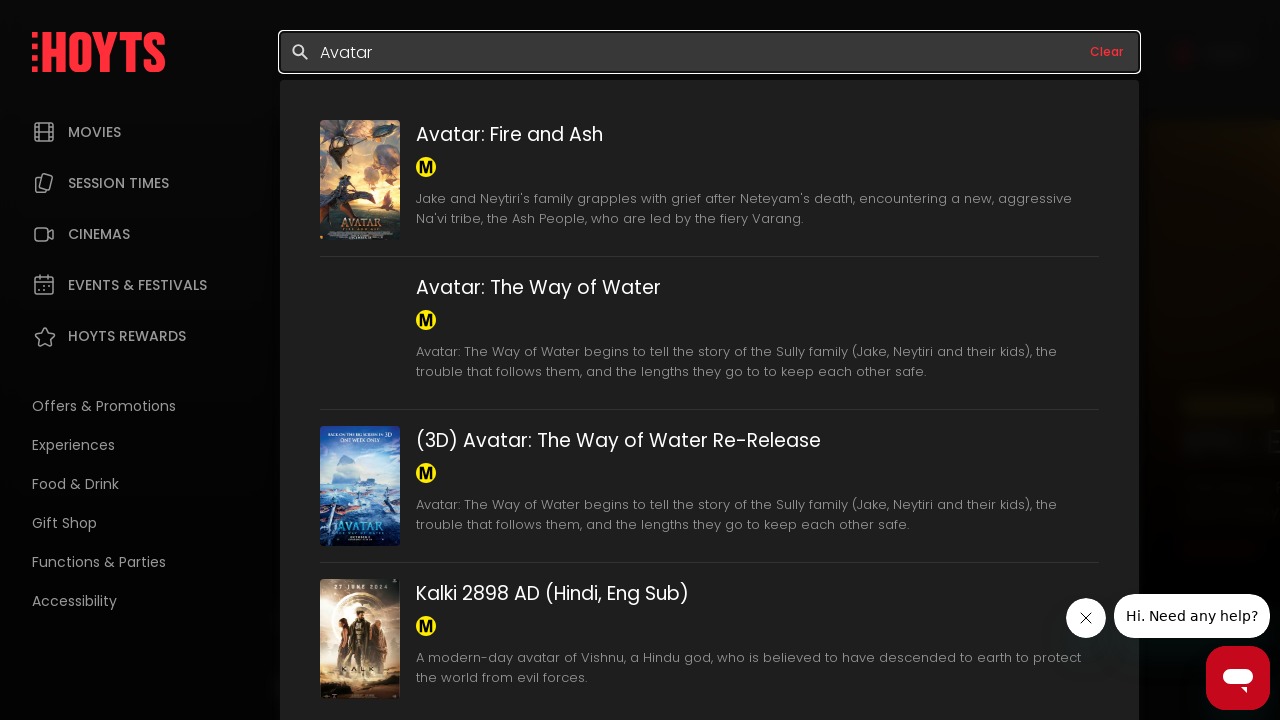

Clicked on the first movie search result at (510, 134) on (//a[contains(@class, 'header__search-title')])[1]
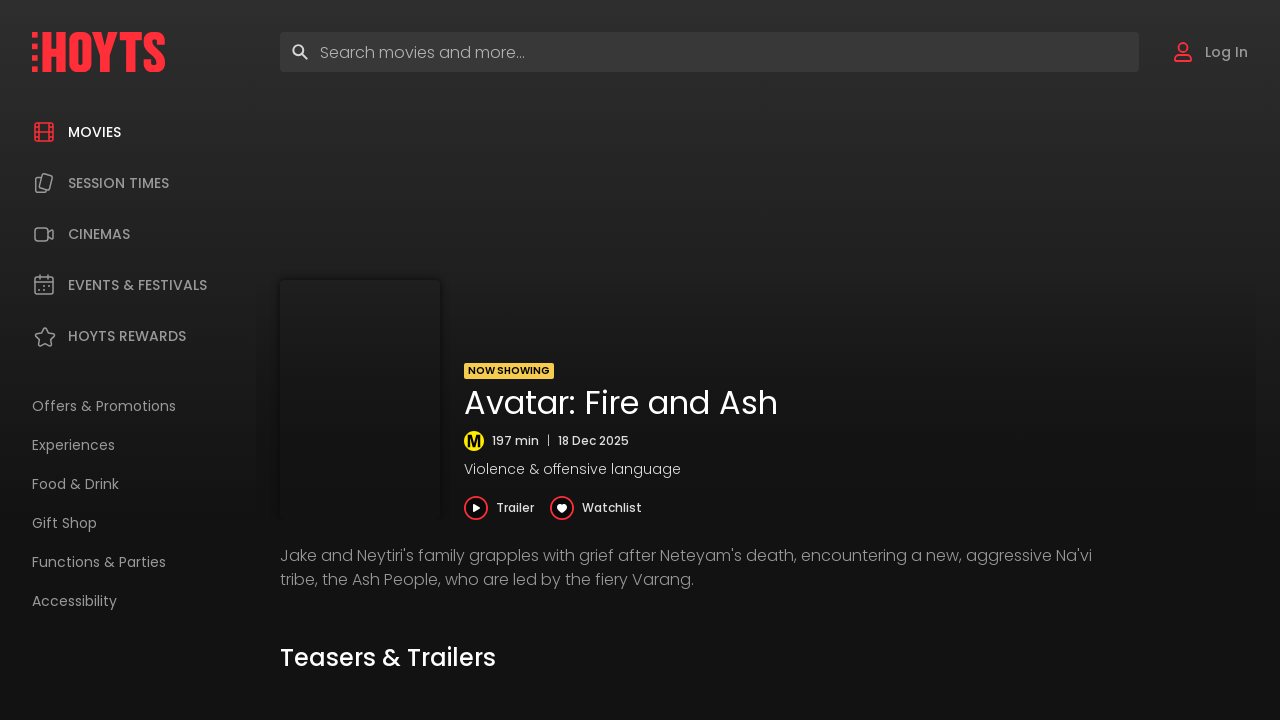

Movie details page loaded
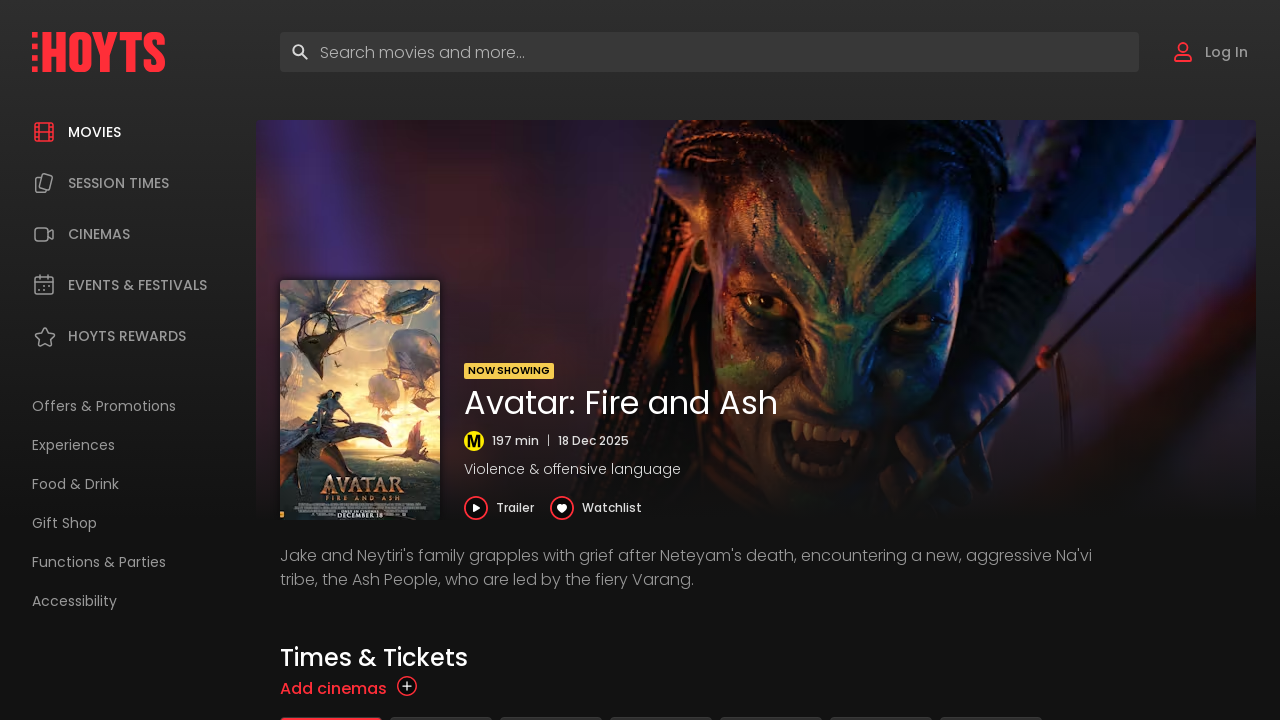

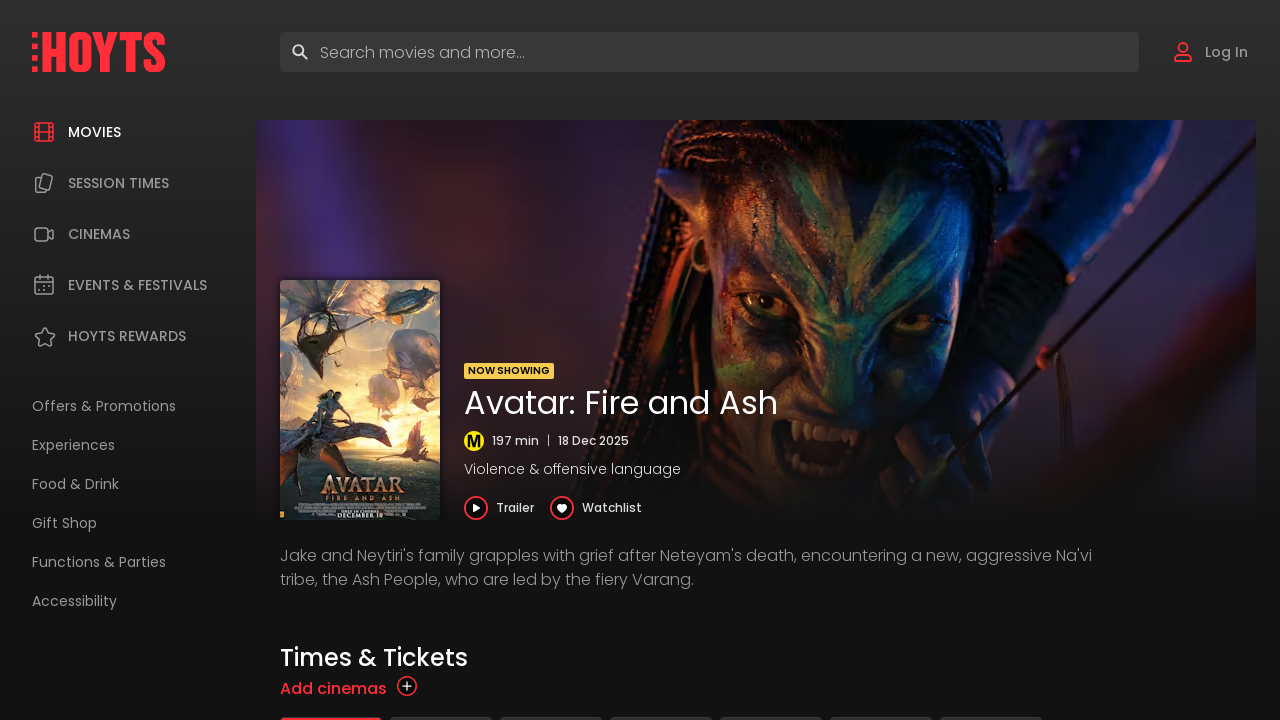